Tests JavaScript alert box handling including accepting a simple alert, dismissing a confirmation alert, and entering text in a prompt alert before accepting it.

Starting URL: https://leafground.com/alert.xhtml

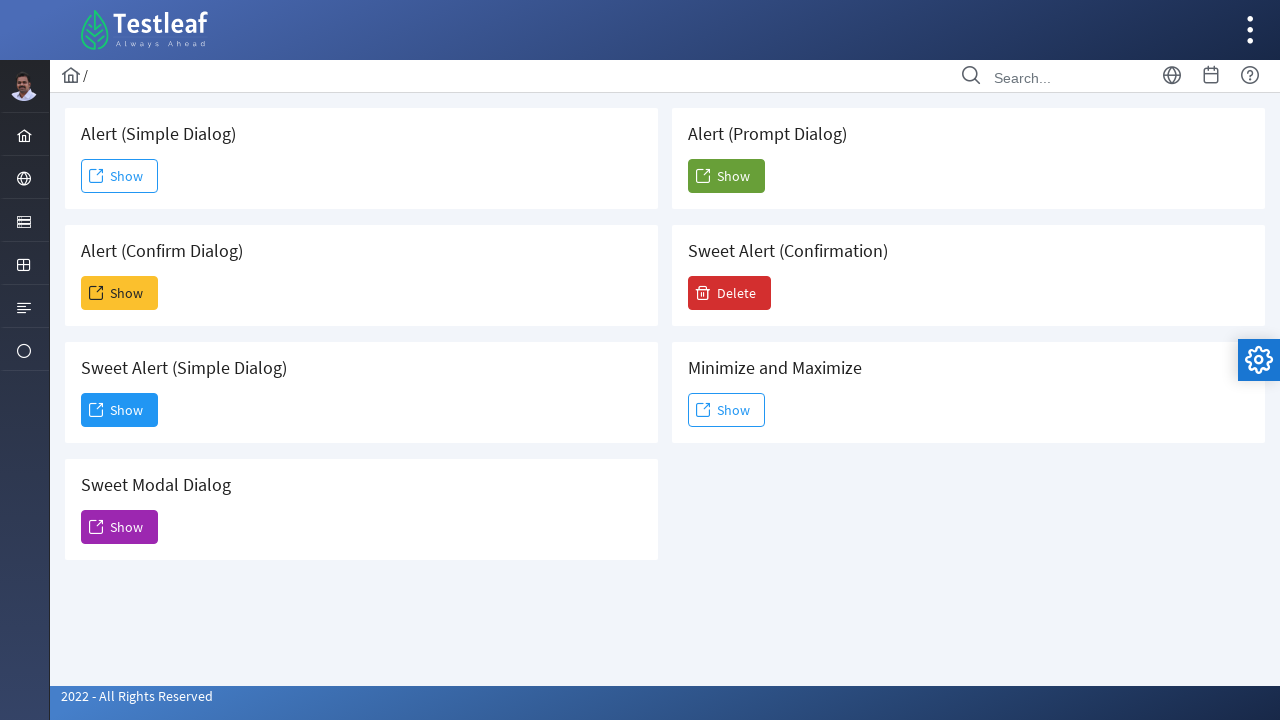

Clicked button to trigger simple alert at (120, 176) on #j_idt88\:j_idt91
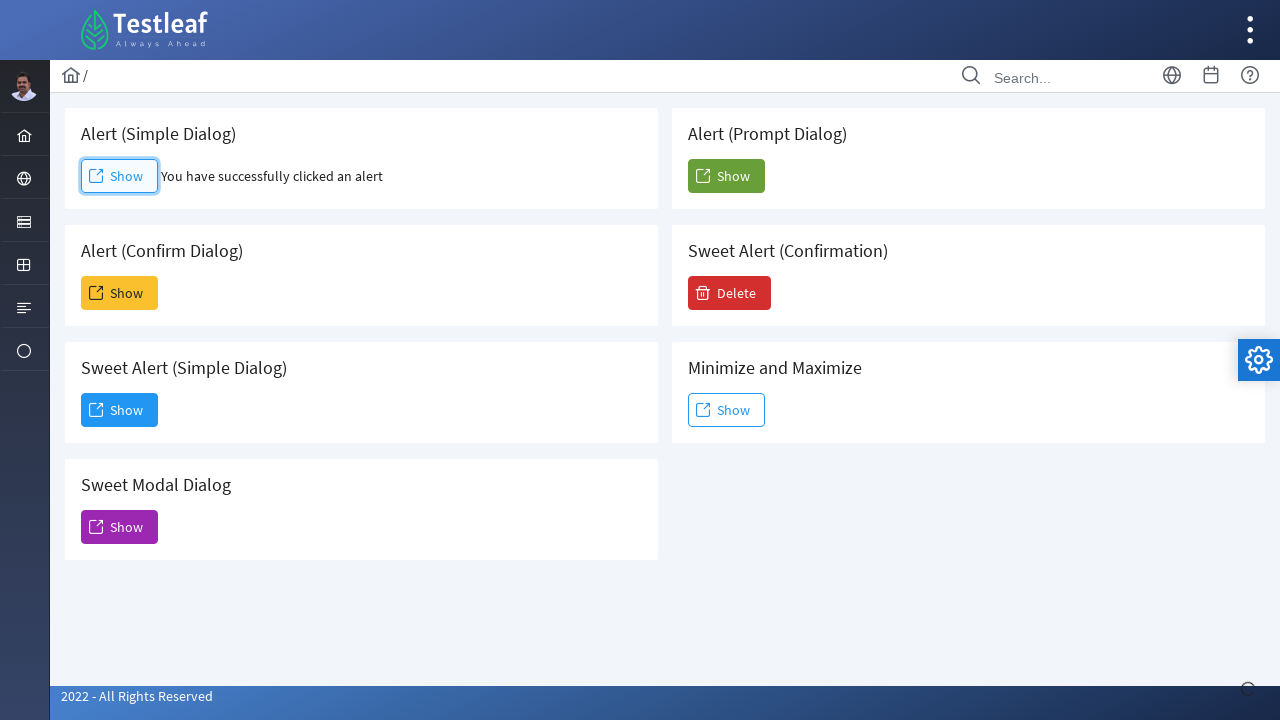

Set up dialog handler to accept alerts
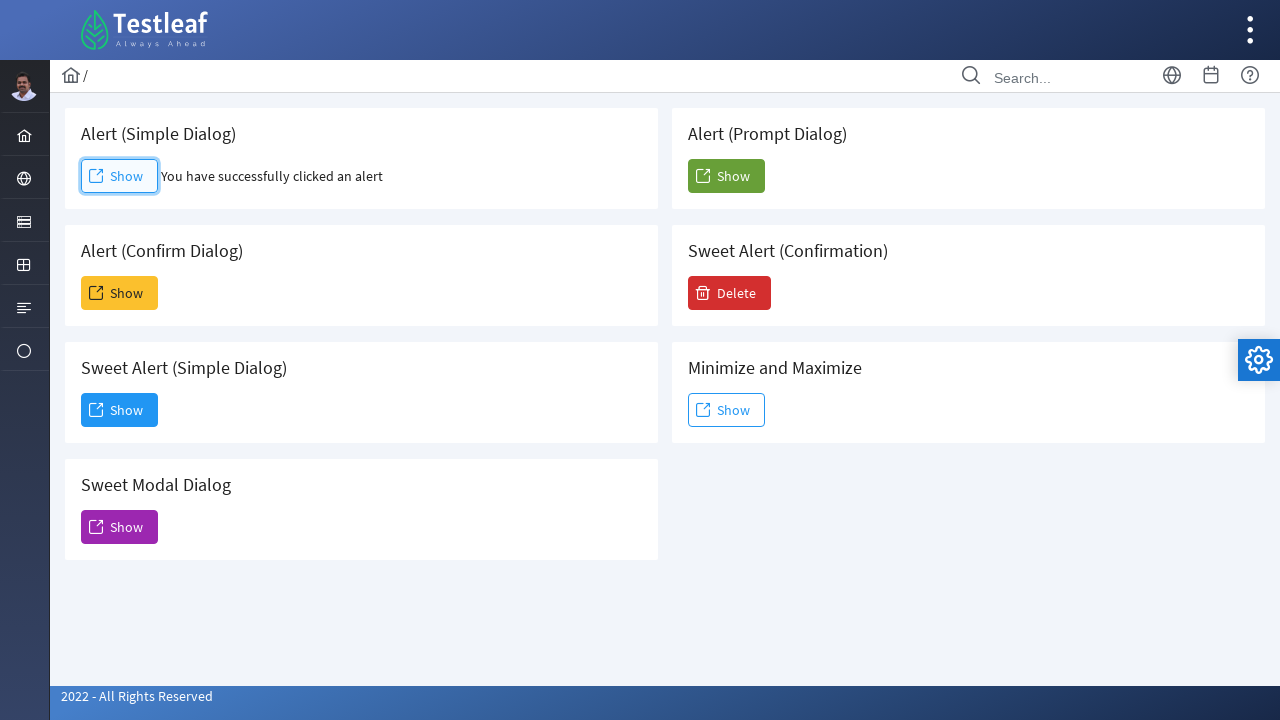

Waited 500ms for alert handling to complete
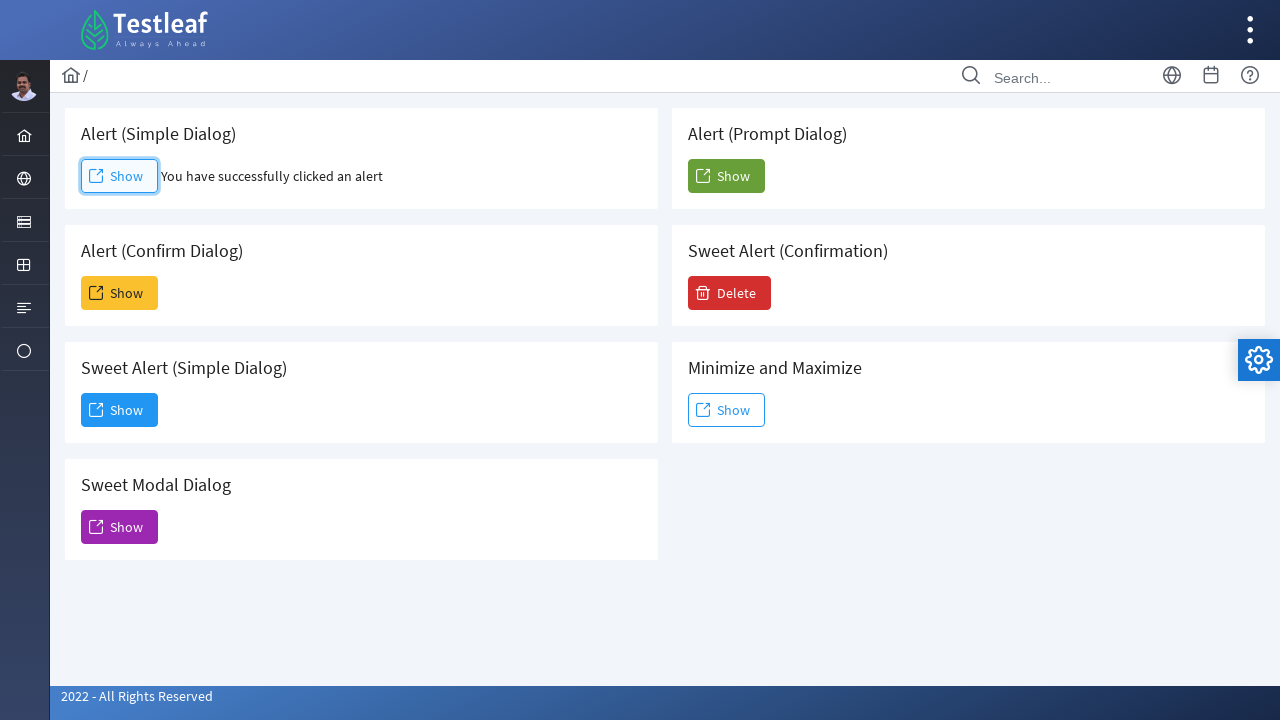

Set up dialog handler to dismiss confirmation alert
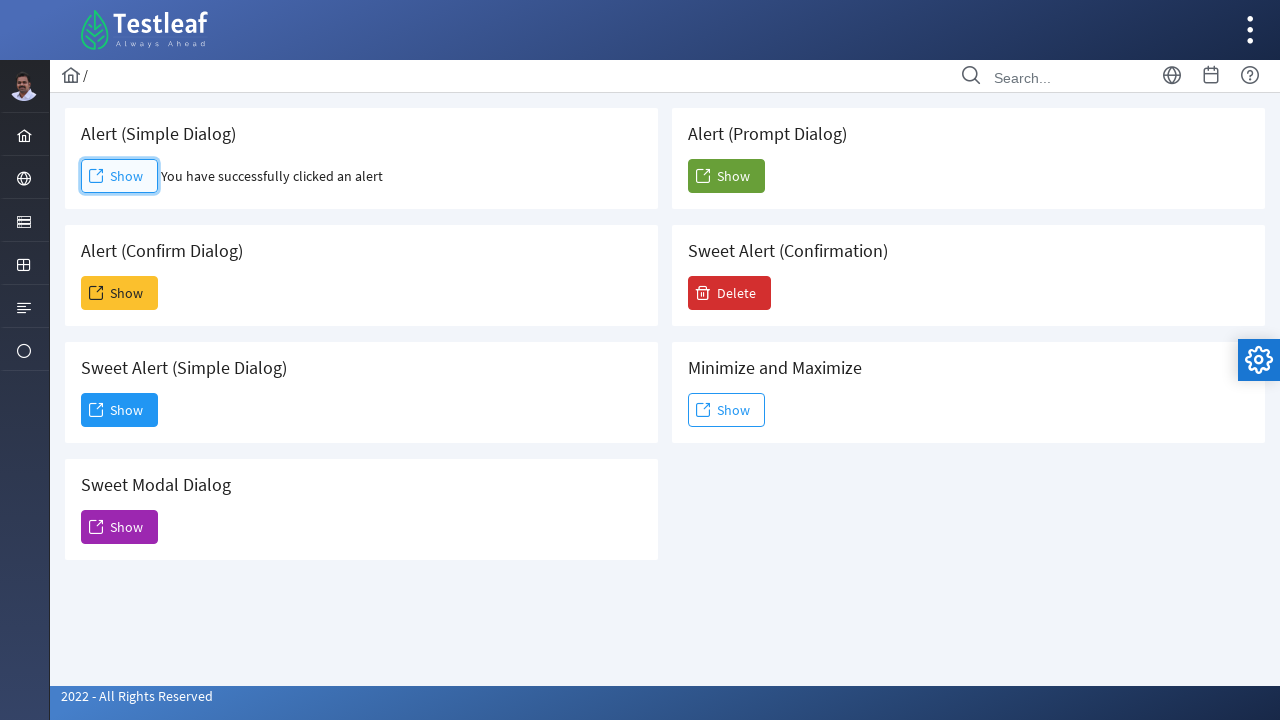

Clicked button to trigger confirmation alert at (120, 293) on #j_idt88\:j_idt93
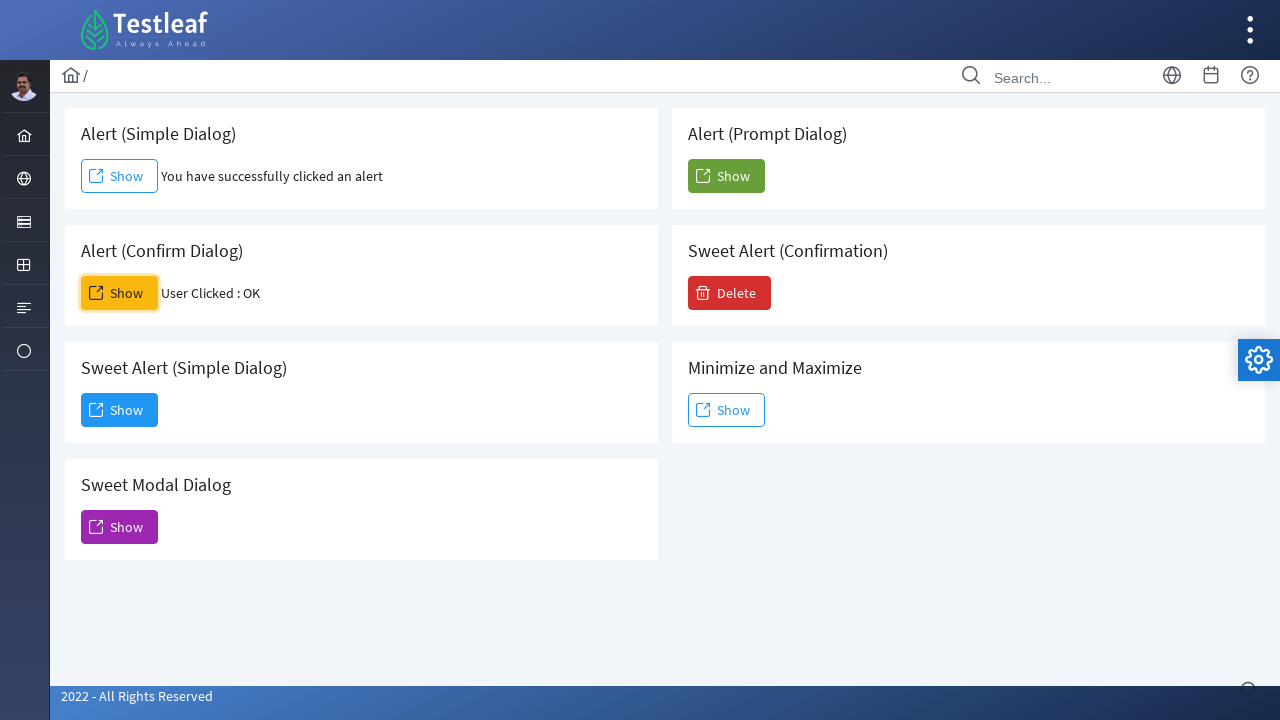

Waited 500ms for confirmation alert handling
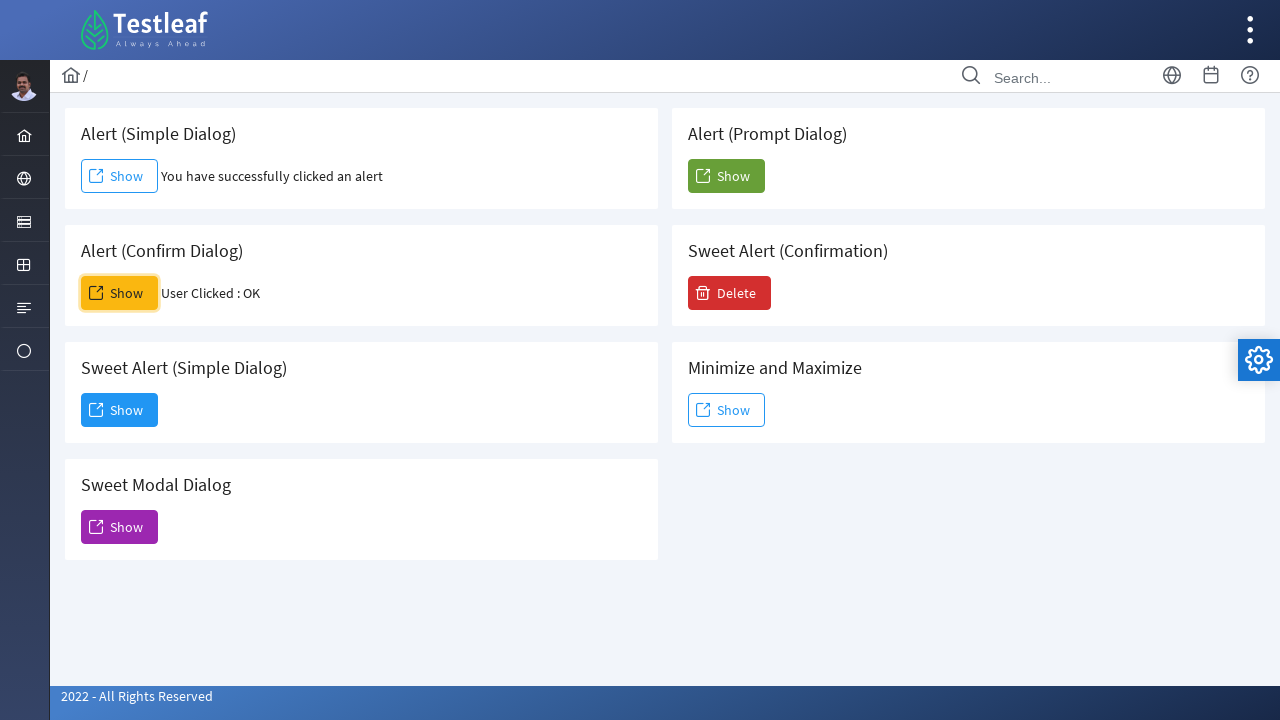

Set up dialog handler to accept prompt with text 'Blinding Lights'
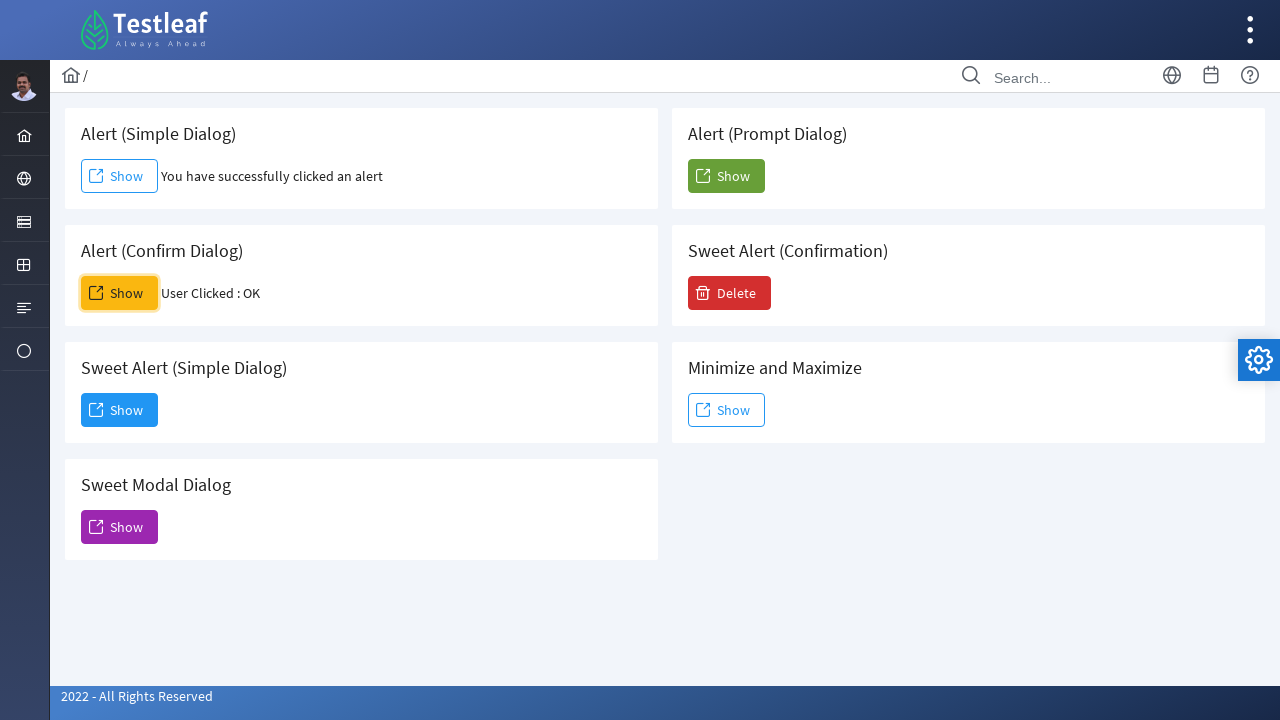

Clicked button to trigger prompt alert at (726, 176) on #j_idt88\:j_idt104
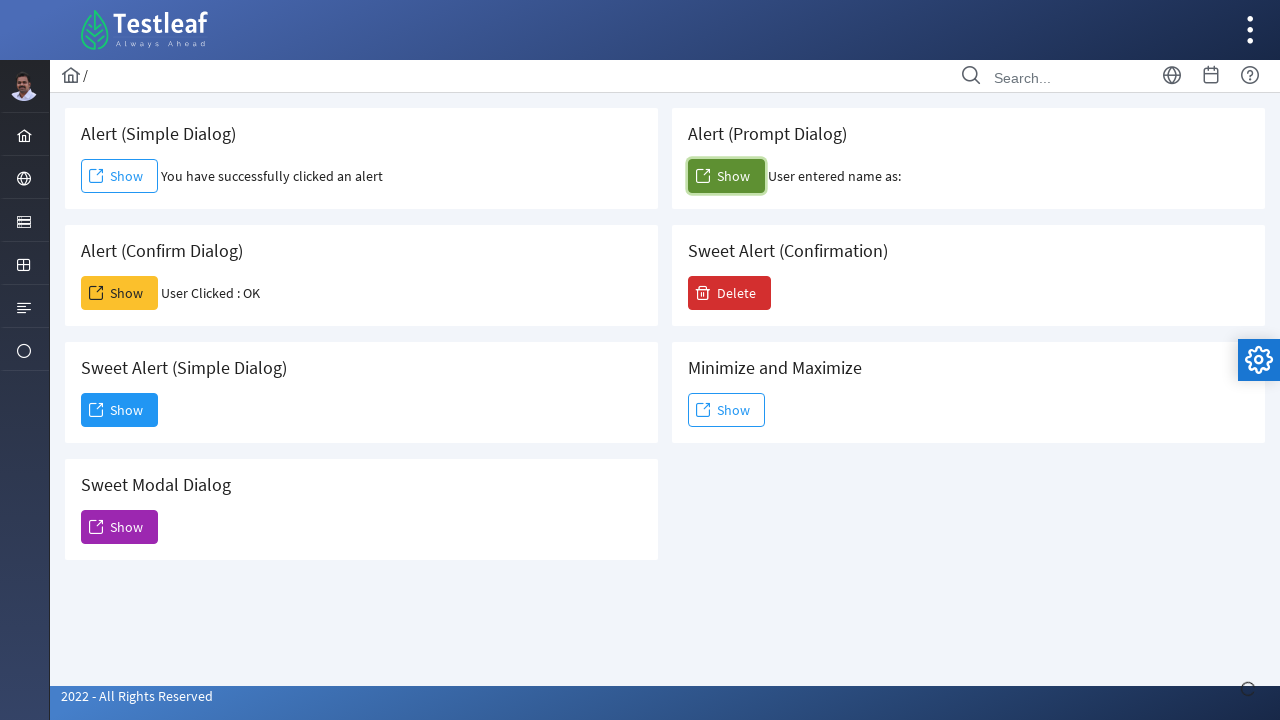

Waited 500ms for prompt alert handling to complete
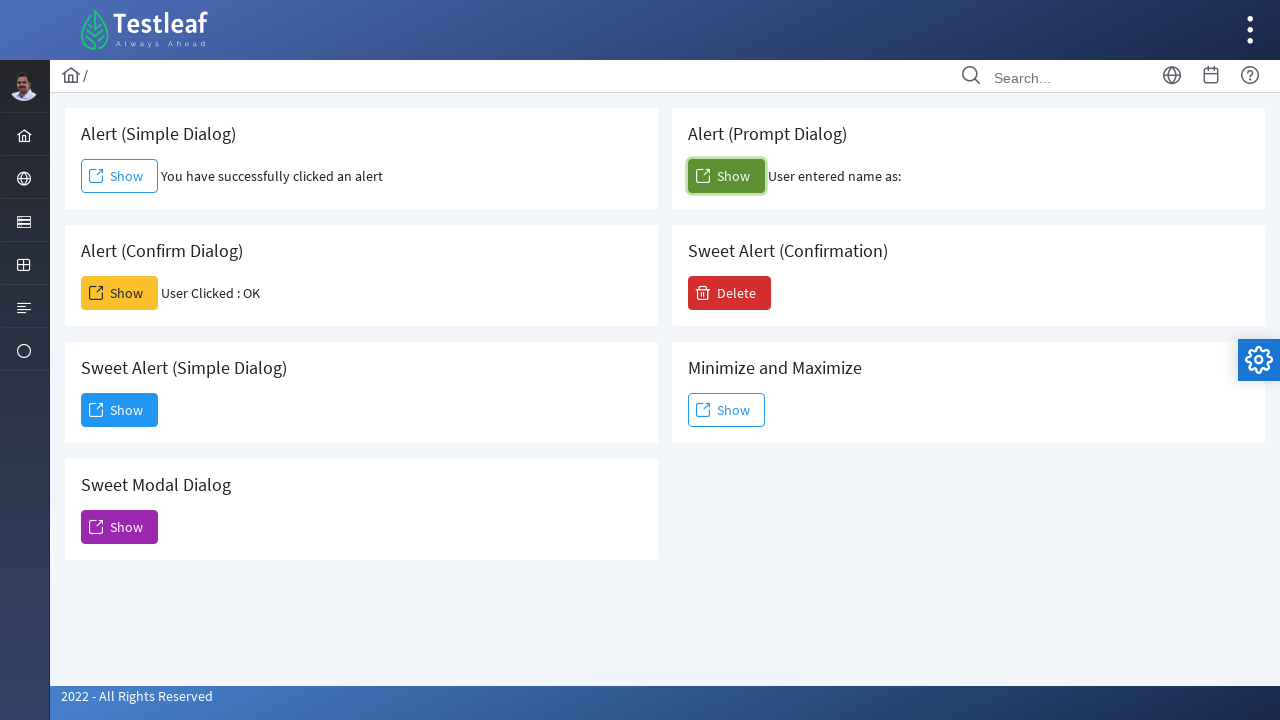

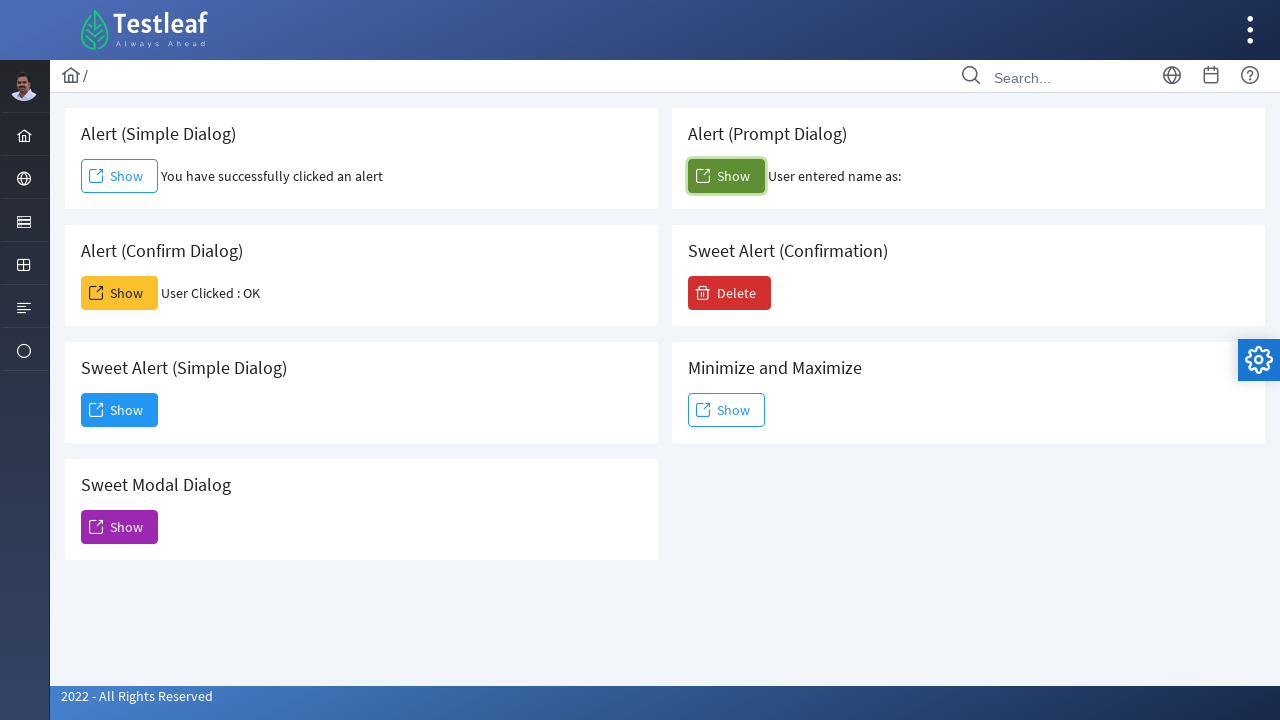